Navigates to Automation Exercise website and verifies that anchor link elements are present on the page

Starting URL: https://www.automationexercise.com/

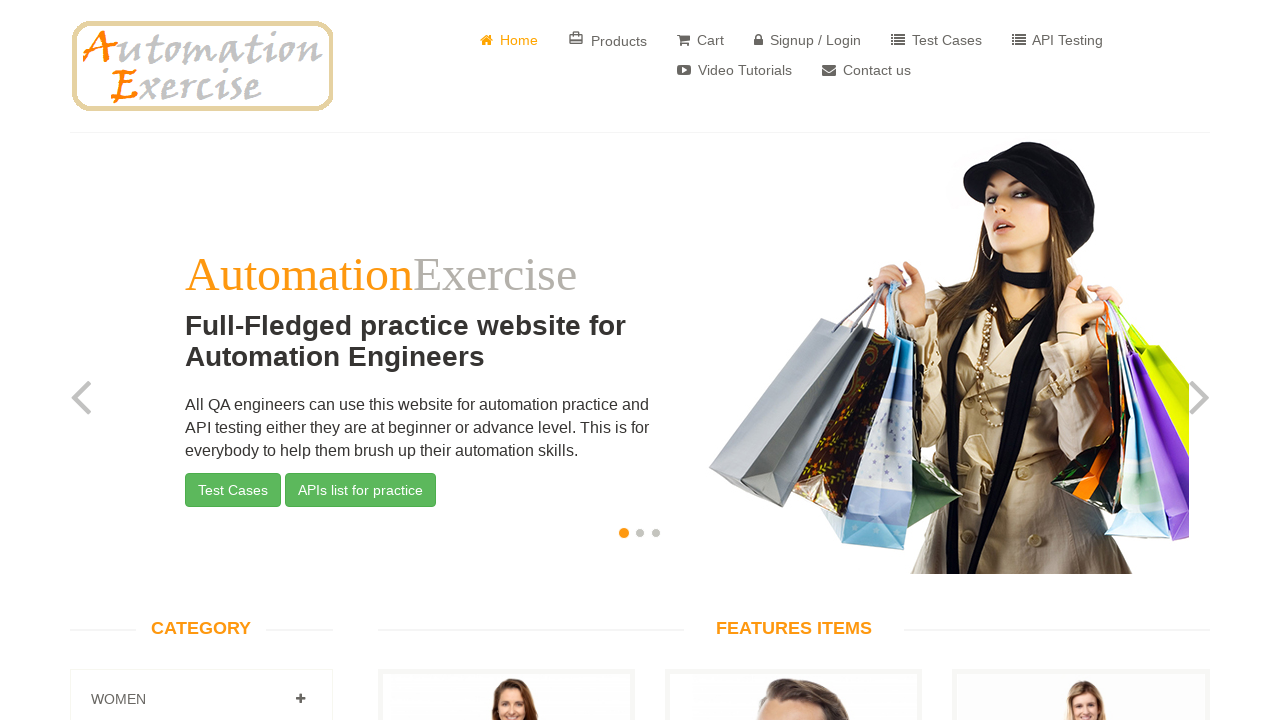

Navigated to Automation Exercise website
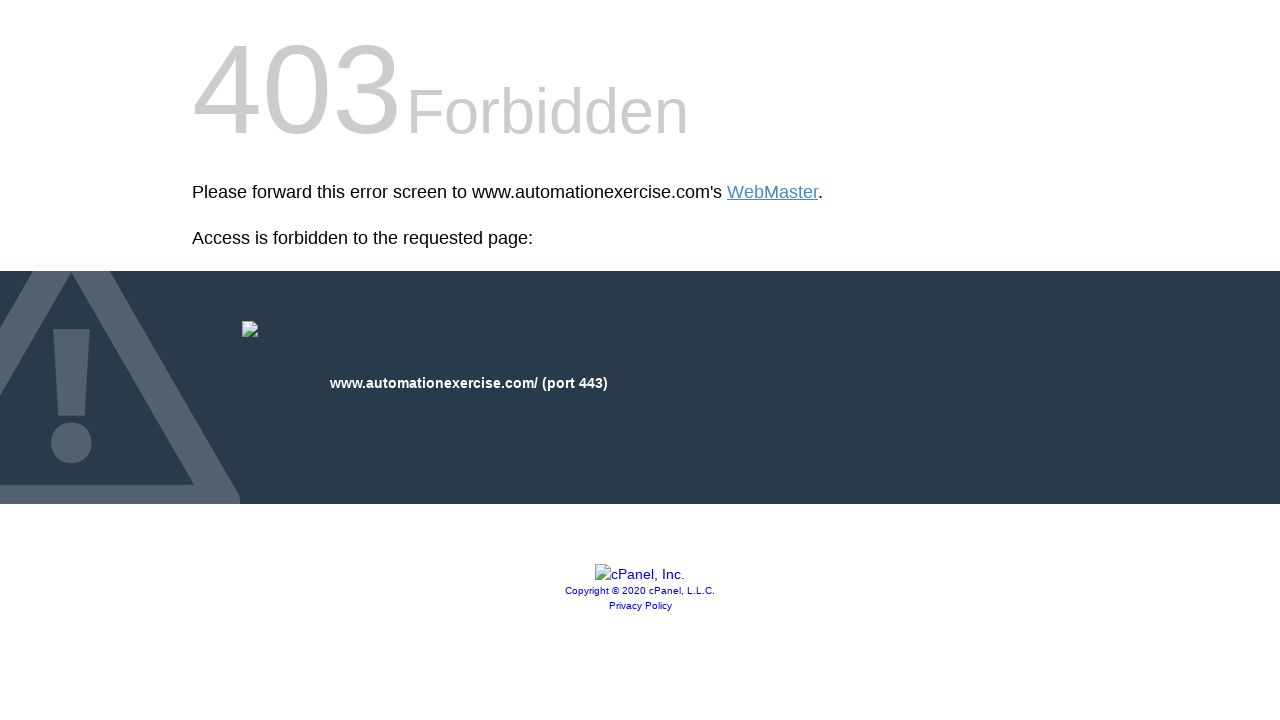

Waited for anchor elements to be present on the page
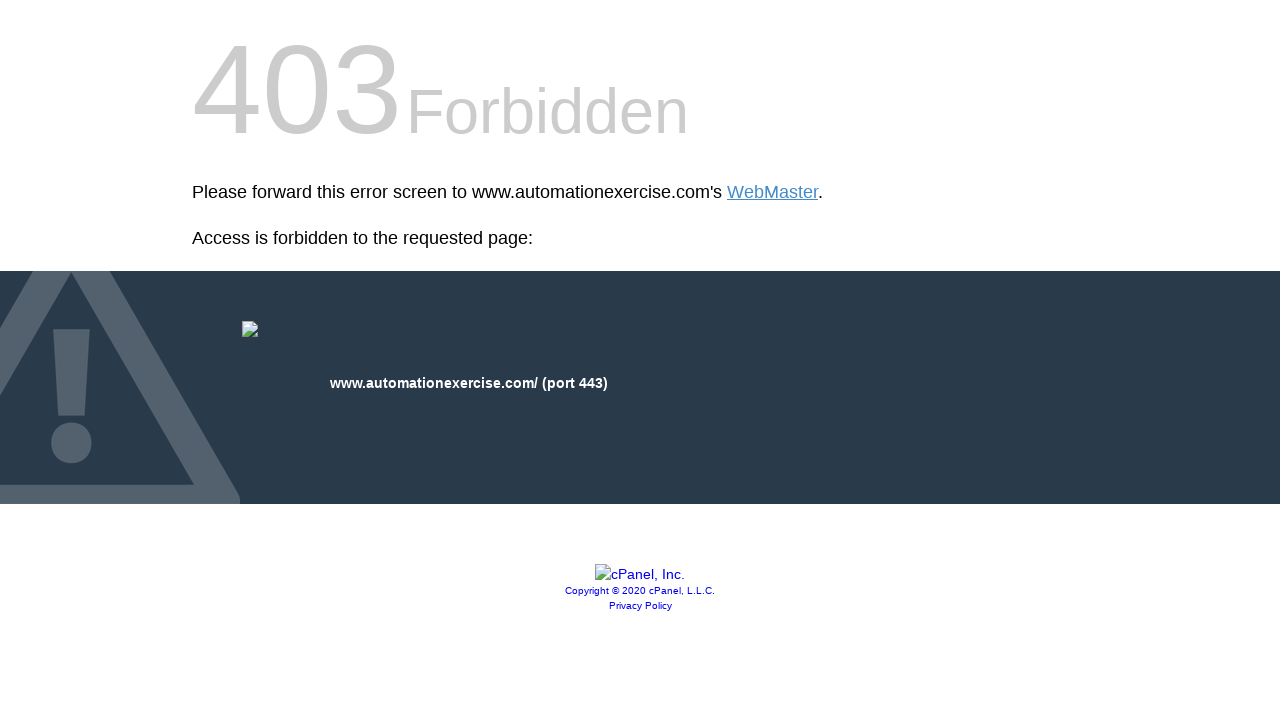

Located all anchor elements on the page
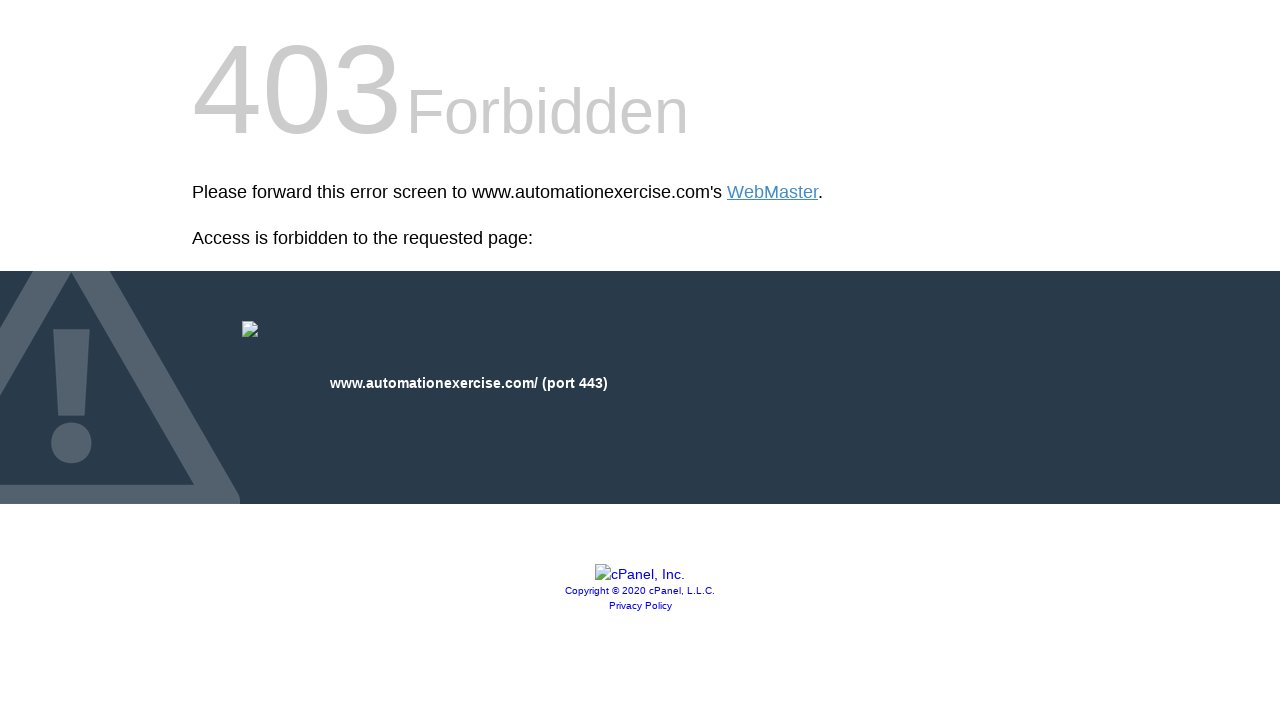

Verified that anchor elements are present on the page
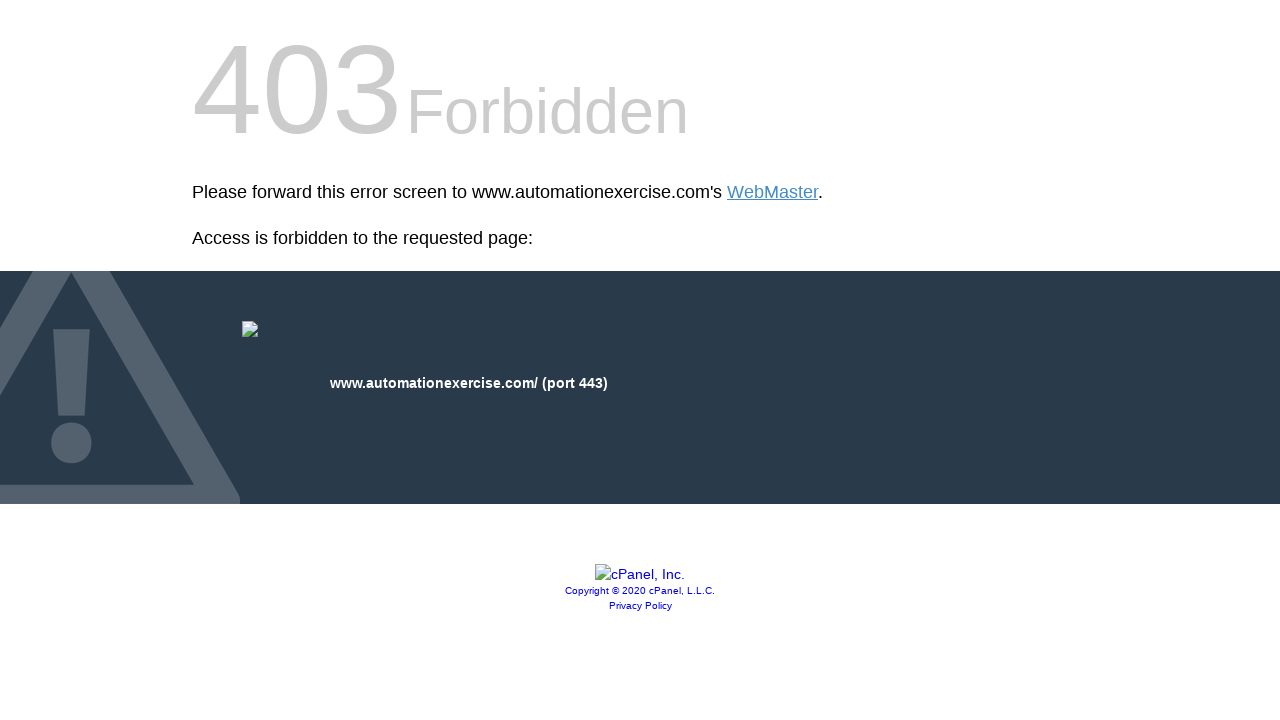

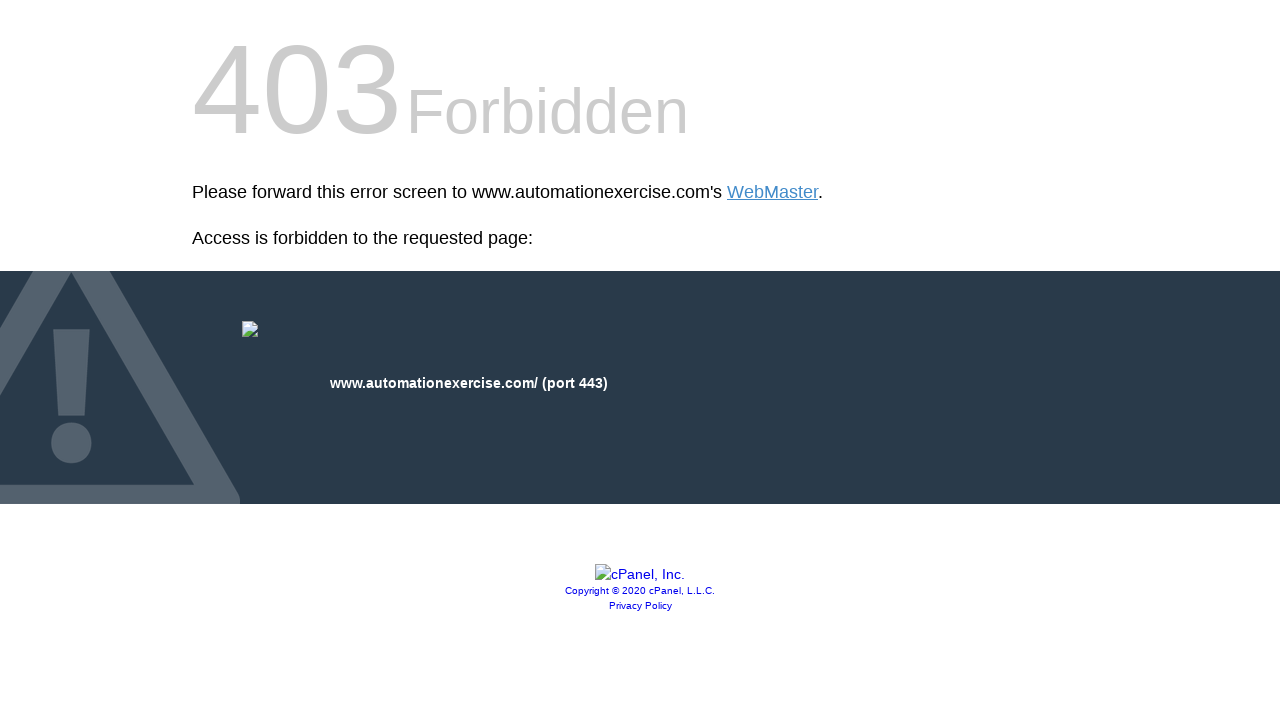